Tests a registration form by filling in required fields (first name, last name, email) and submitting, then verifying successful registration message appears.

Starting URL: http://suninjuly.github.io/registration1.html

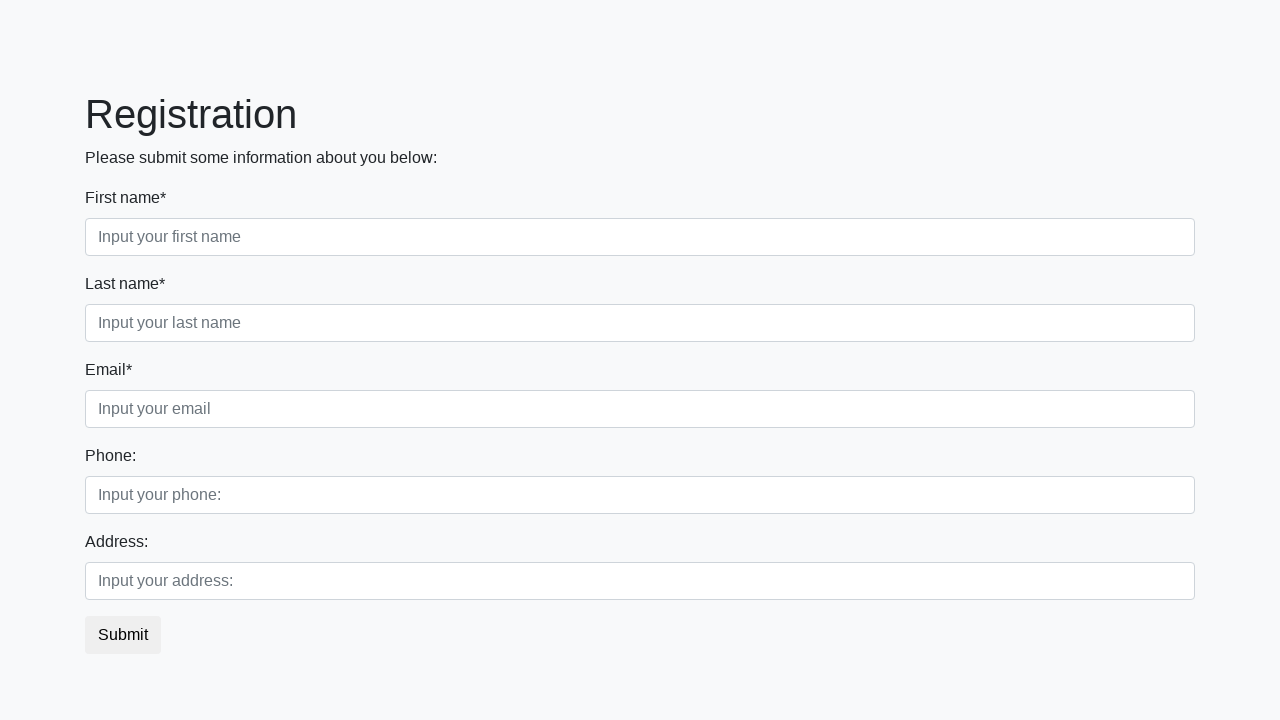

Filled first name field with 'Ivan' on .form-control.first:required
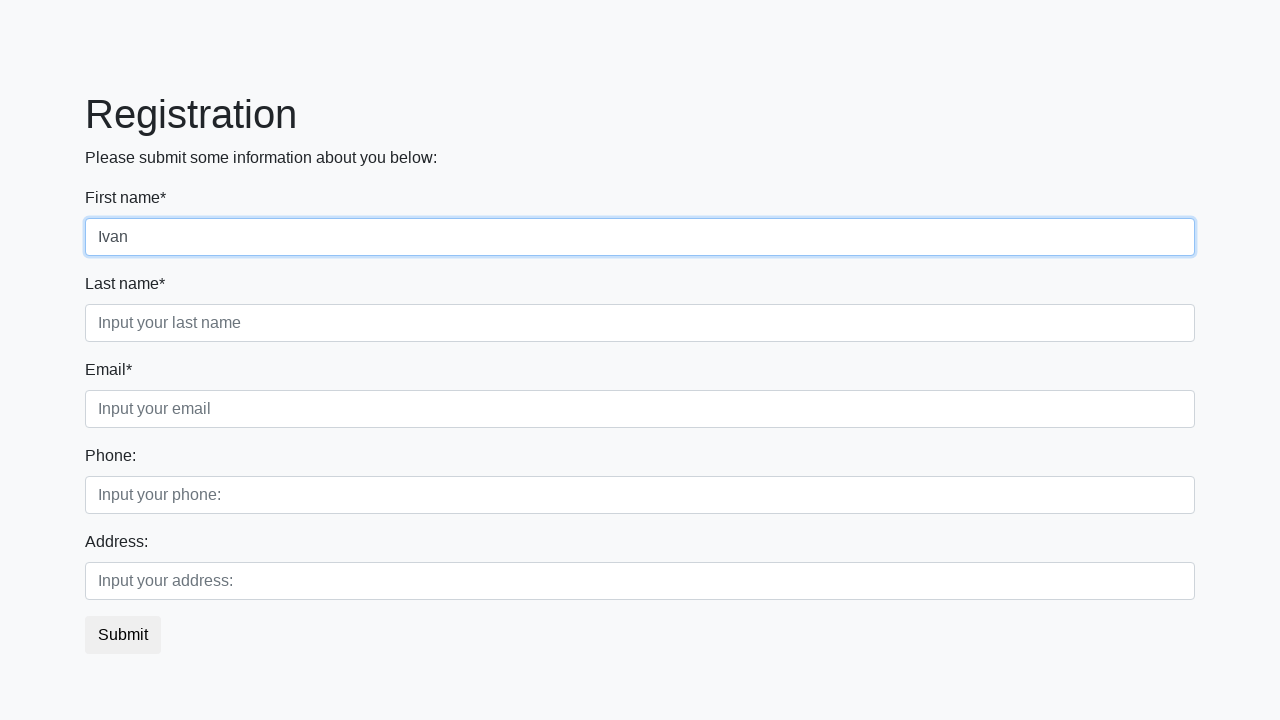

Filled last name field with 'Petrov' on .form-control.second:required
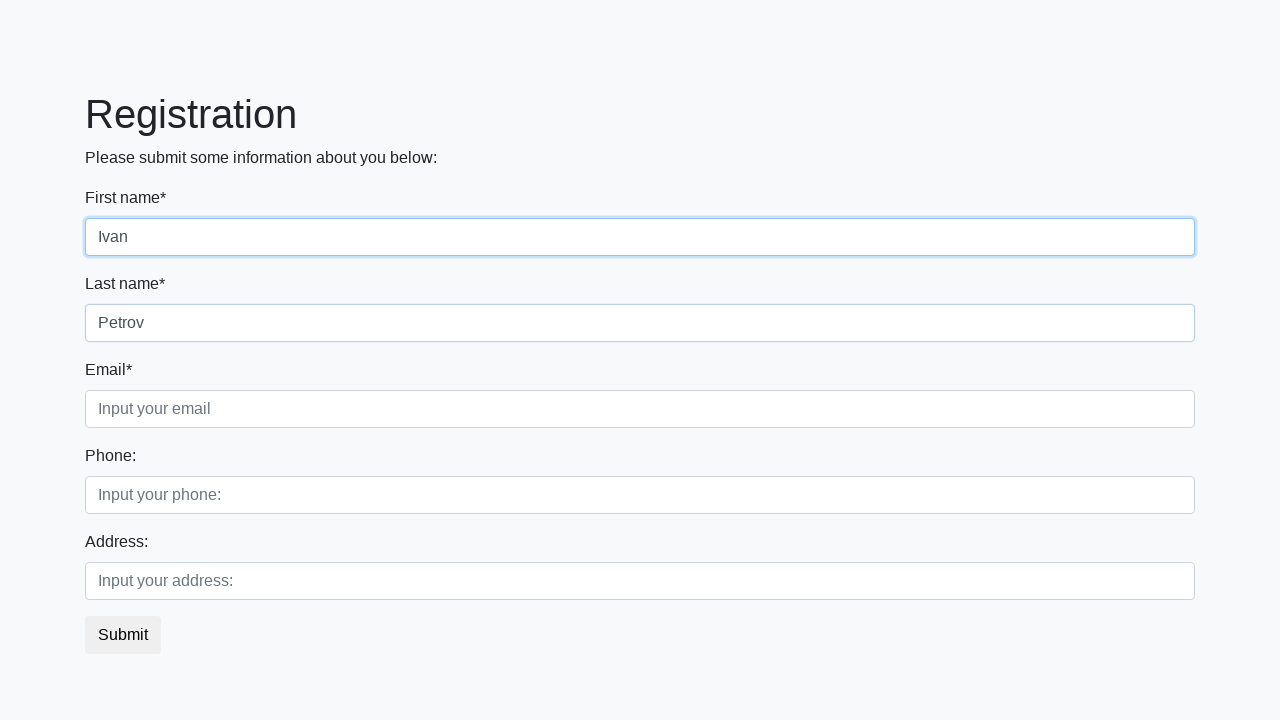

Filled email field with 'PI@email.ru' on .form-control.third:required
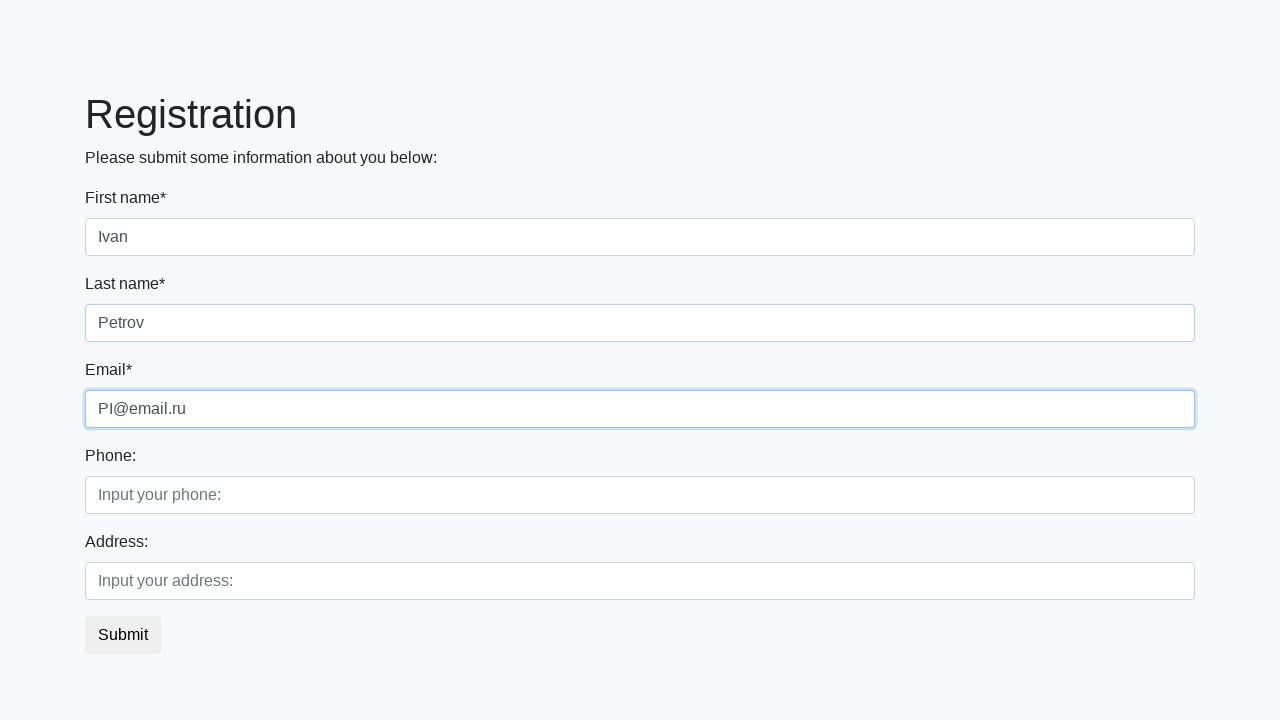

Clicked submit button to register at (123, 635) on button.btn
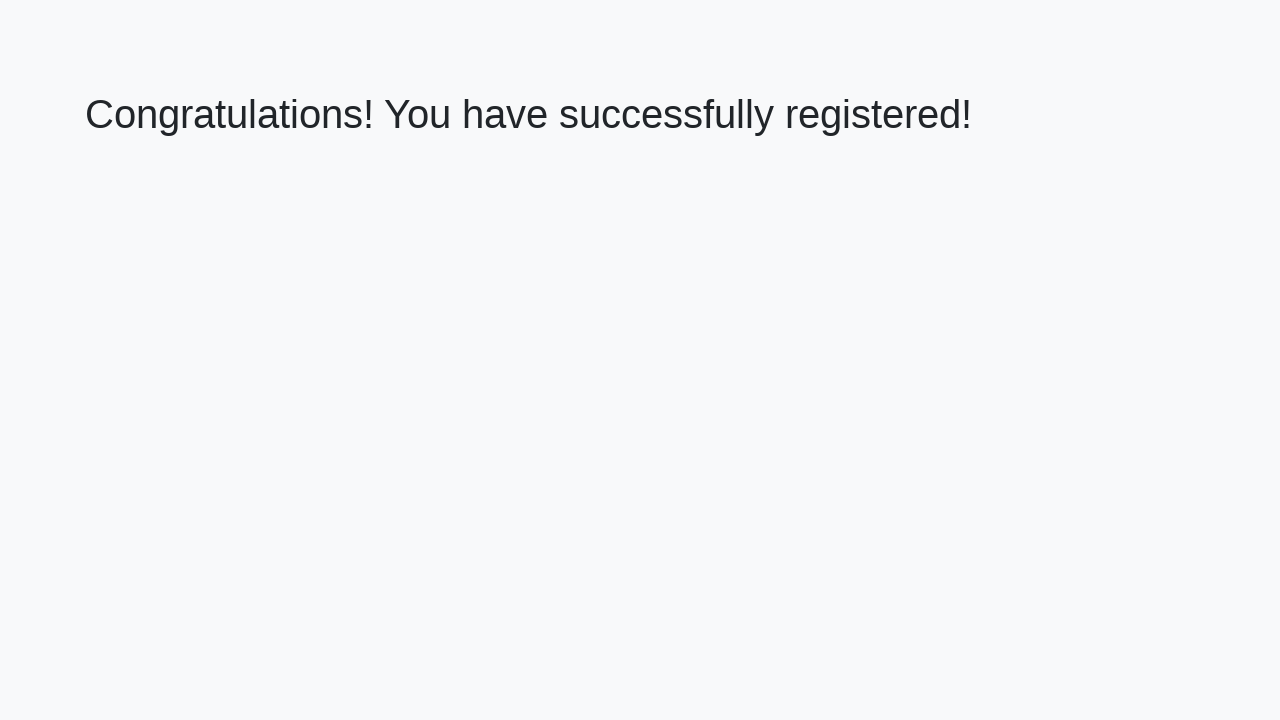

Success message heading loaded
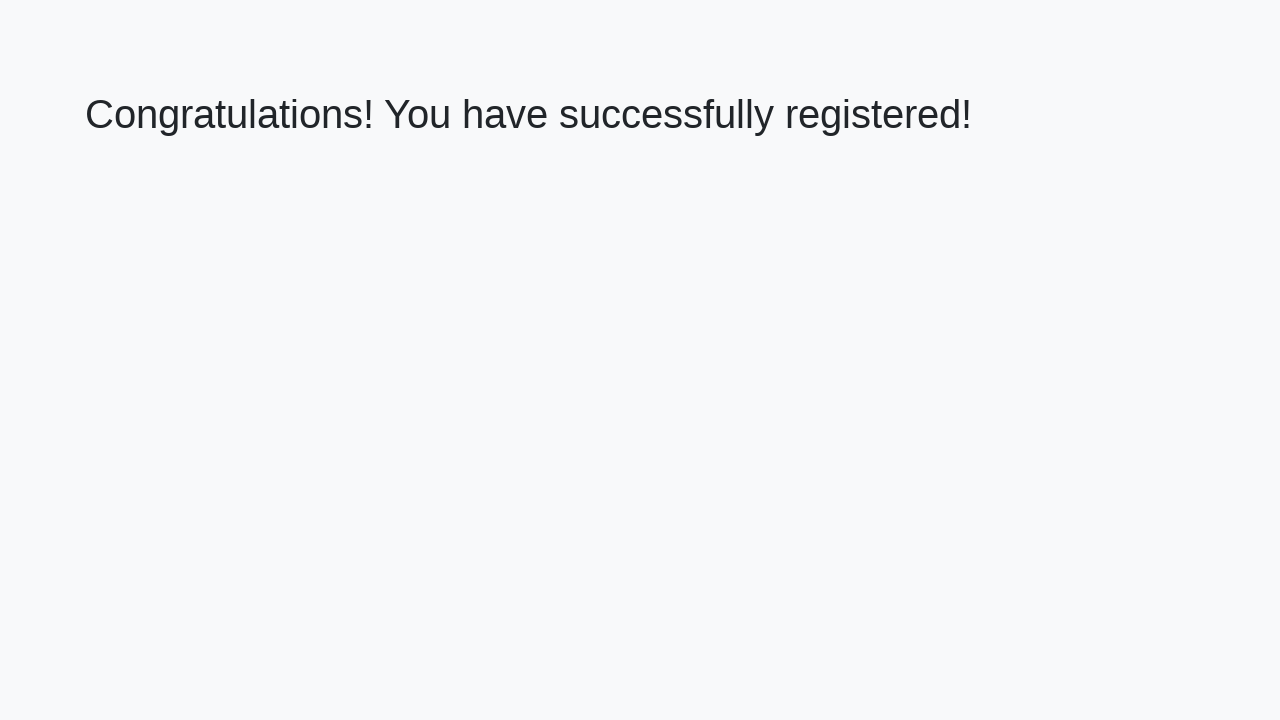

Retrieved success message text
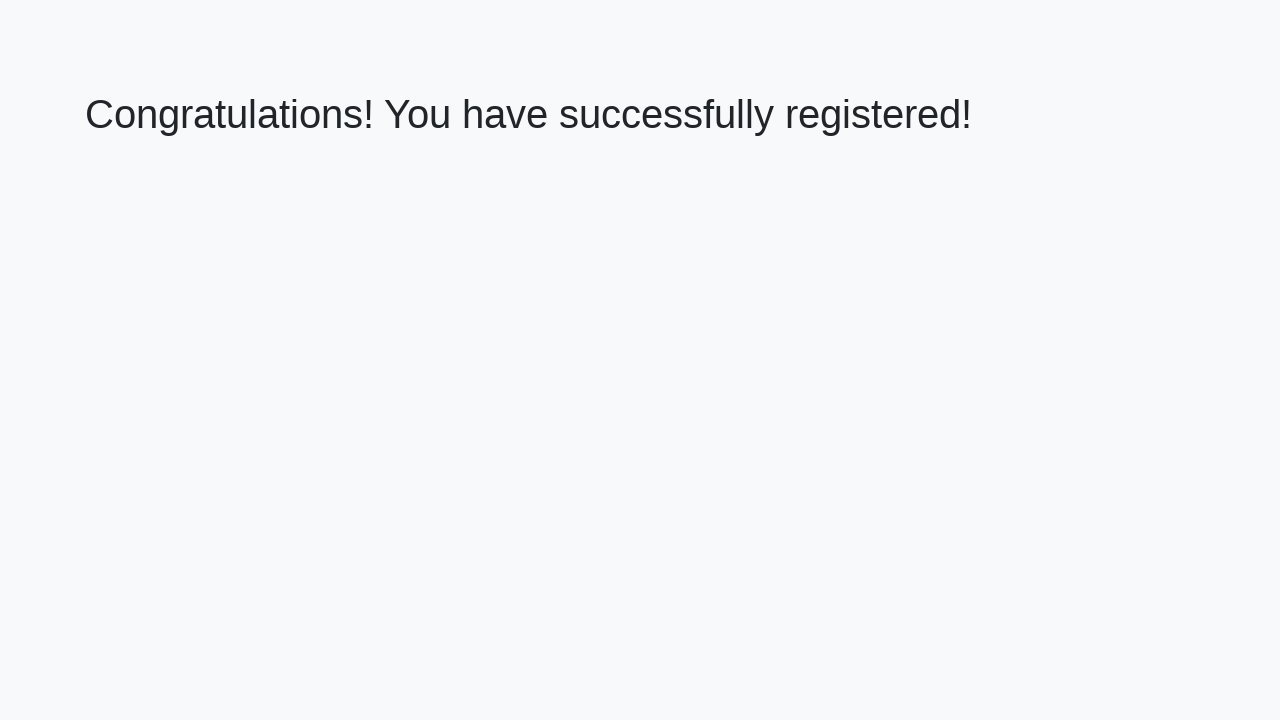

Verified success message: 'Congratulations! You have successfully registered!'
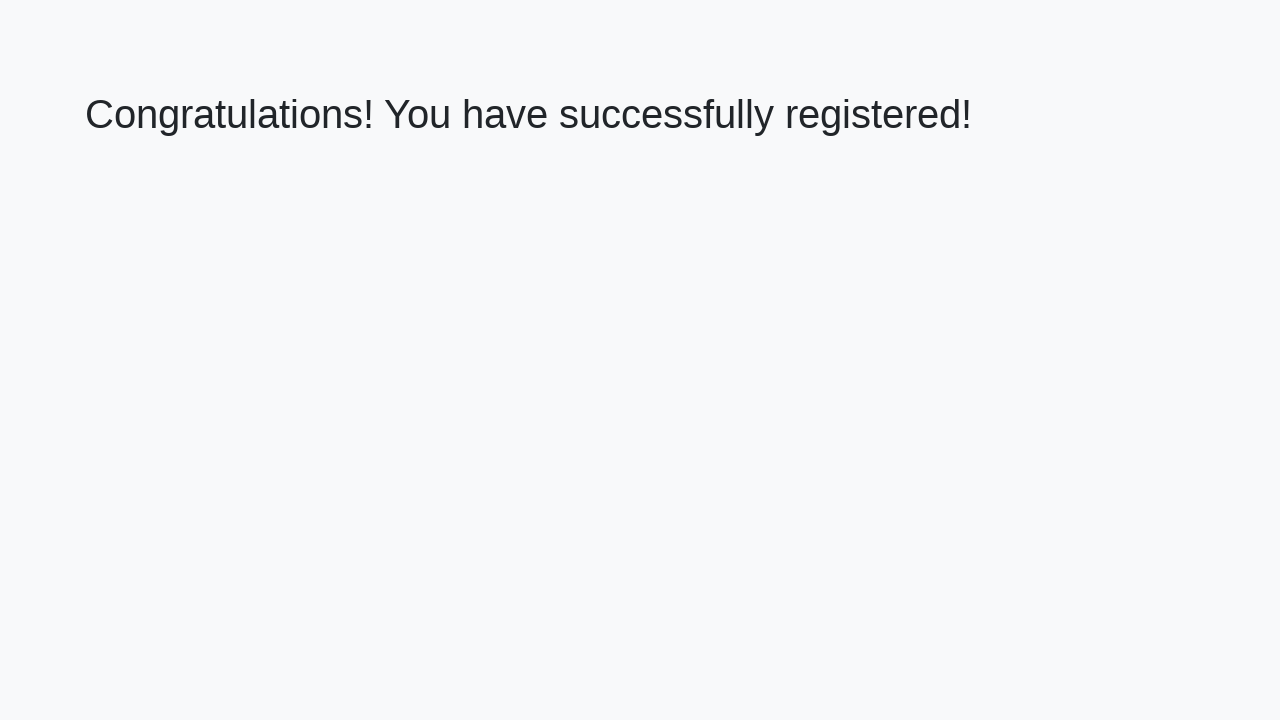

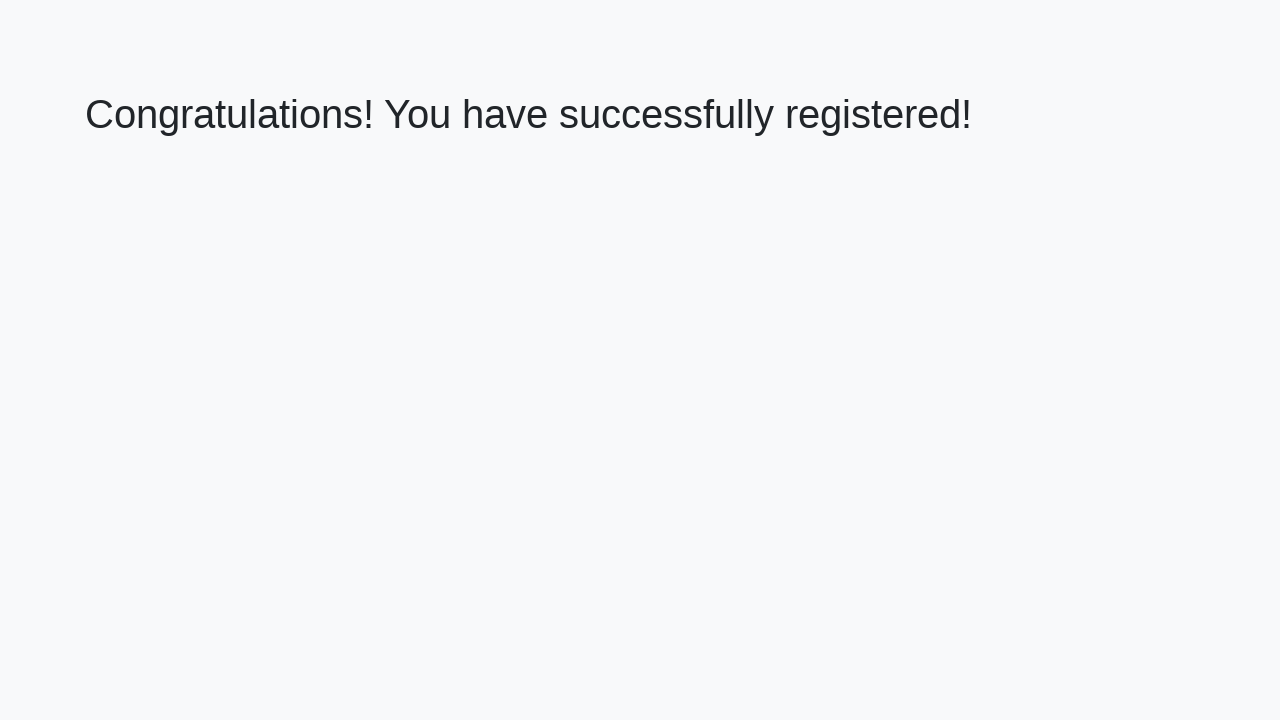